Tests the contact form submission on TOPS International website by filling in name, email, and phone number fields, then clicking the send inquiry button.

Starting URL: https://www.tops-int.com/contact-us

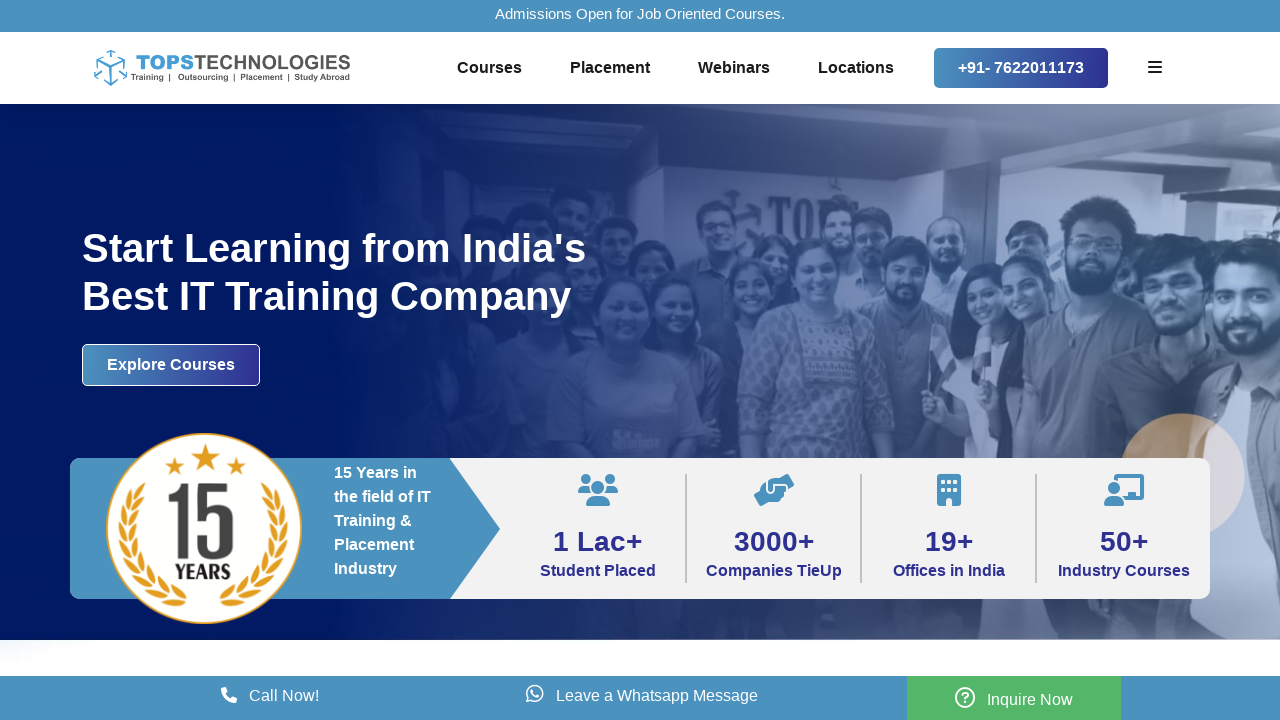

Clicked on the name field at (1032, 360) on #inq_name
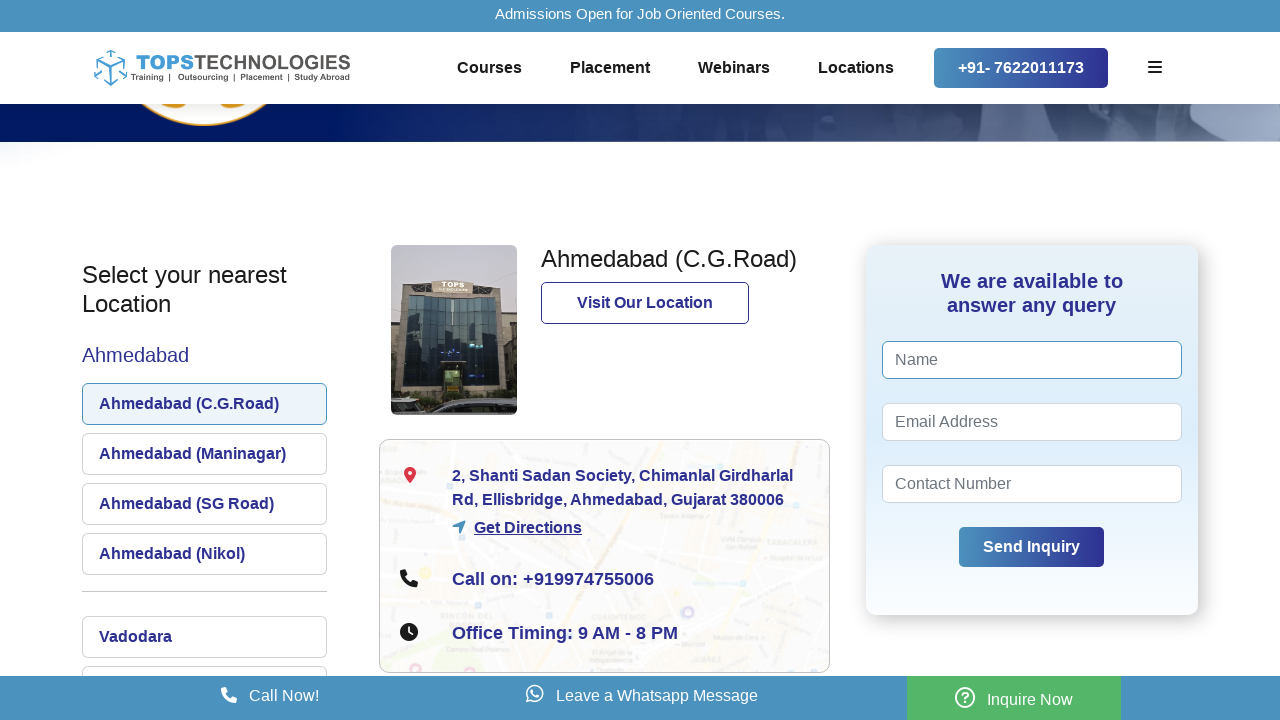

Filled name field with 'Robert Anderson' on #inq_name
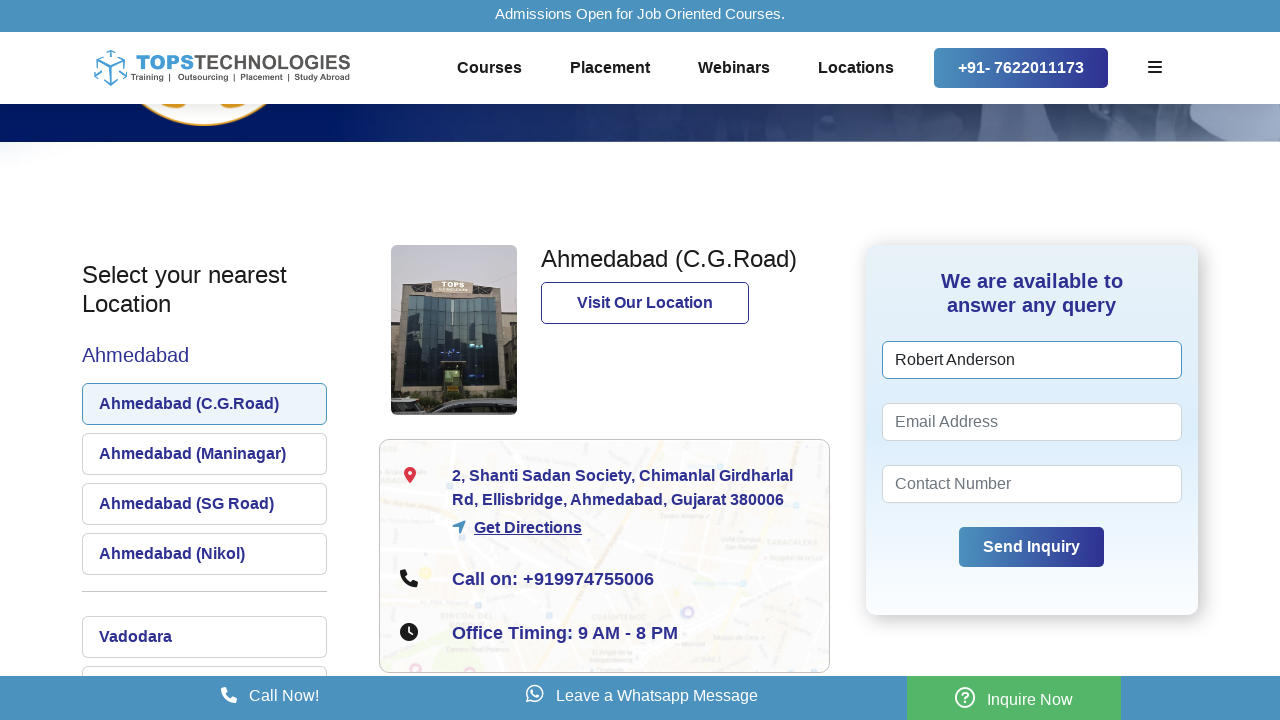

Clicked on the email field at (1032, 422) on #inq_email
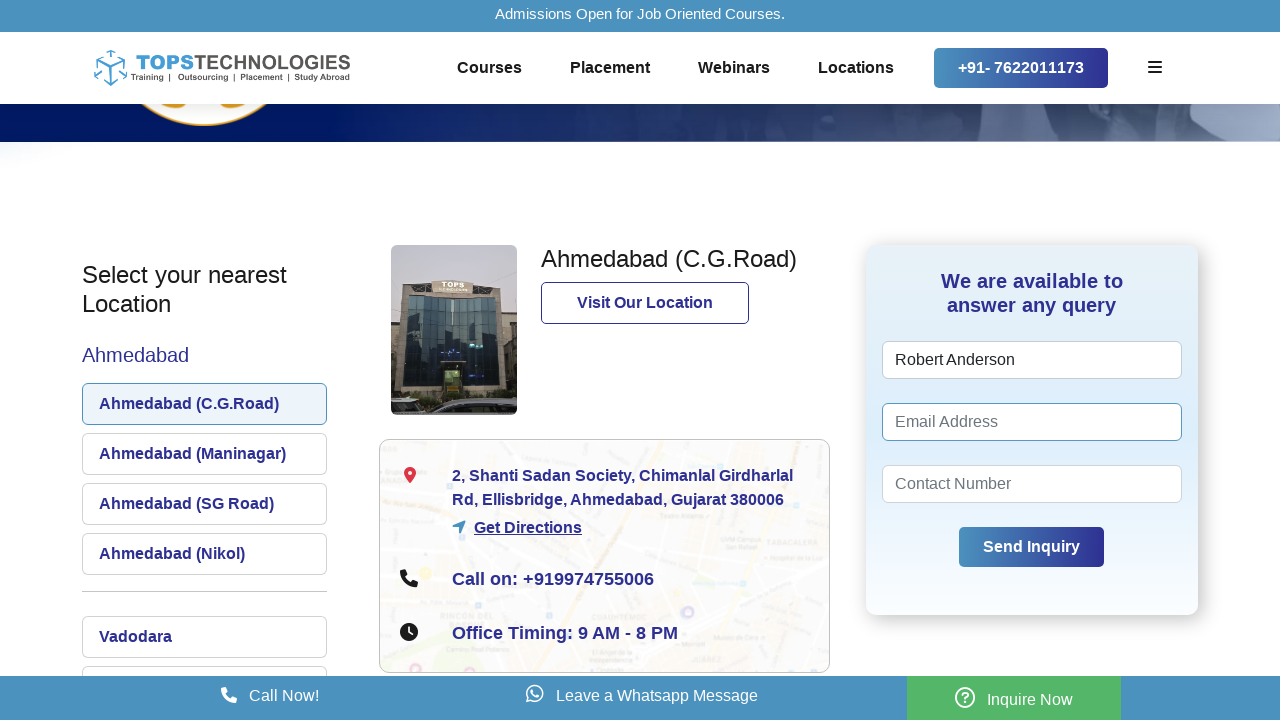

Filled email field with 'robert.anderson87@example.com' on #inq_email
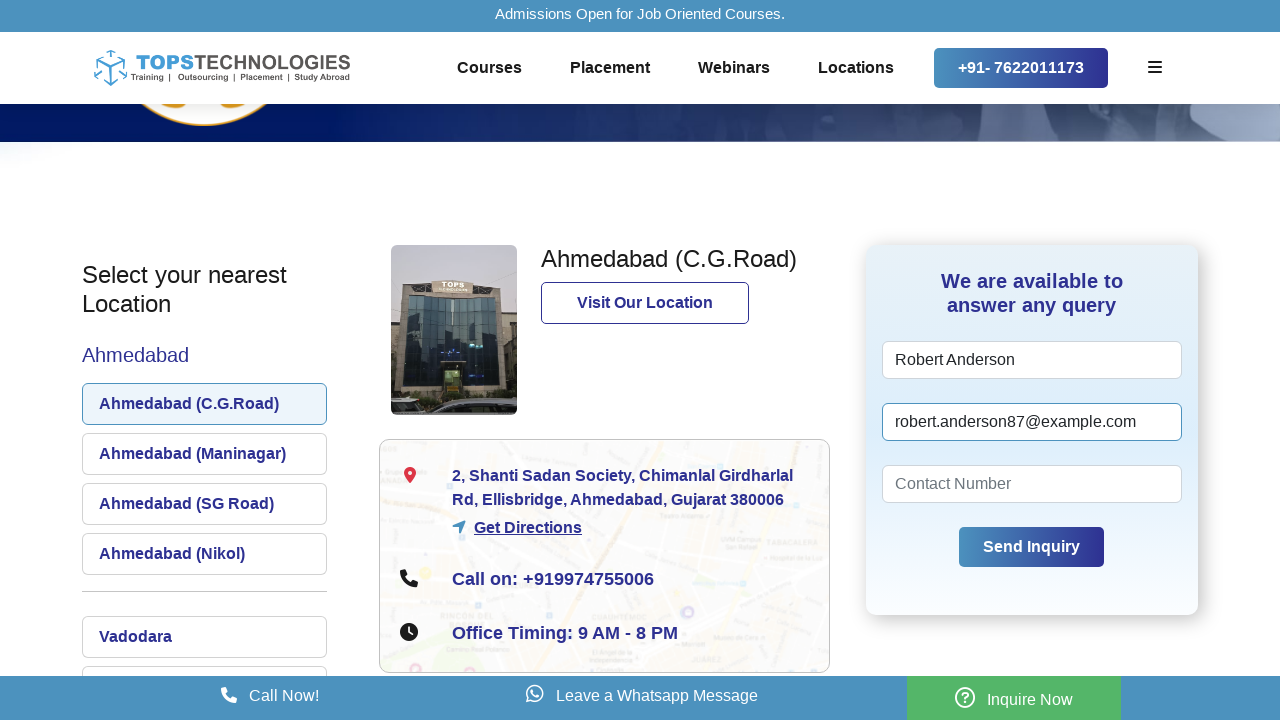

Clicked on the phone number field at (1032, 484) on #inq_contact
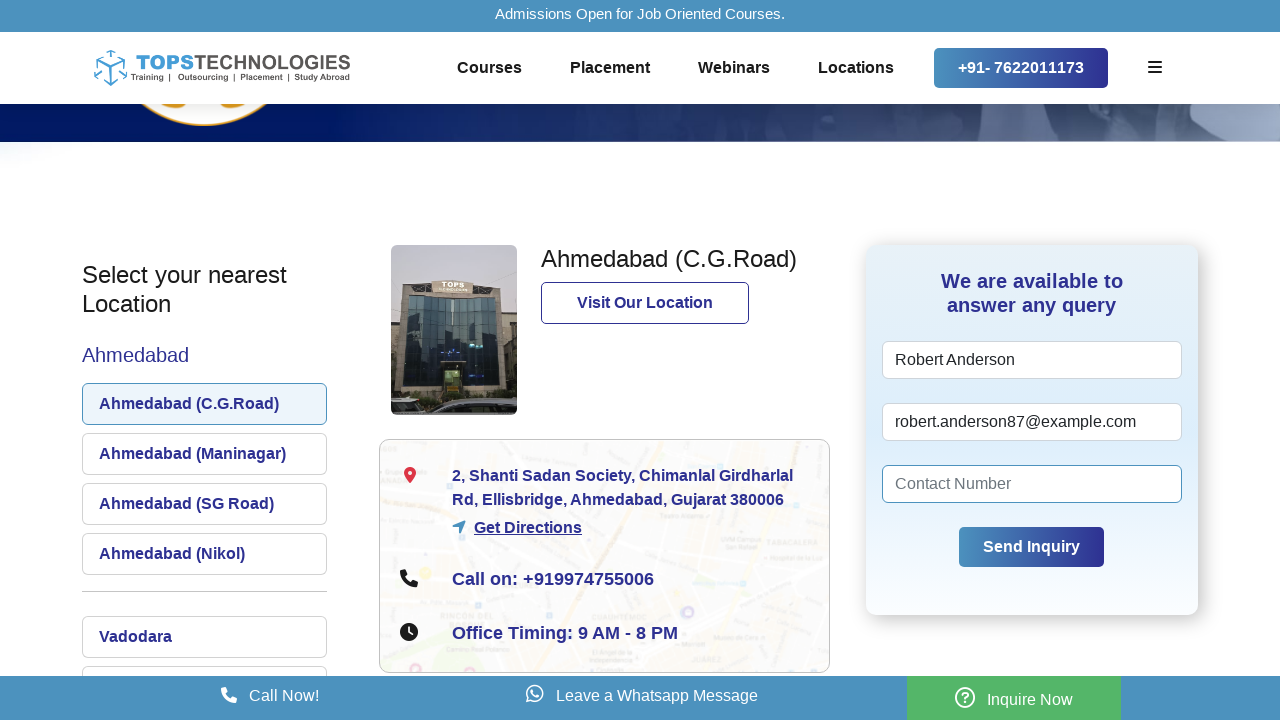

Filled phone number field with '8547123690' on #inq_contact
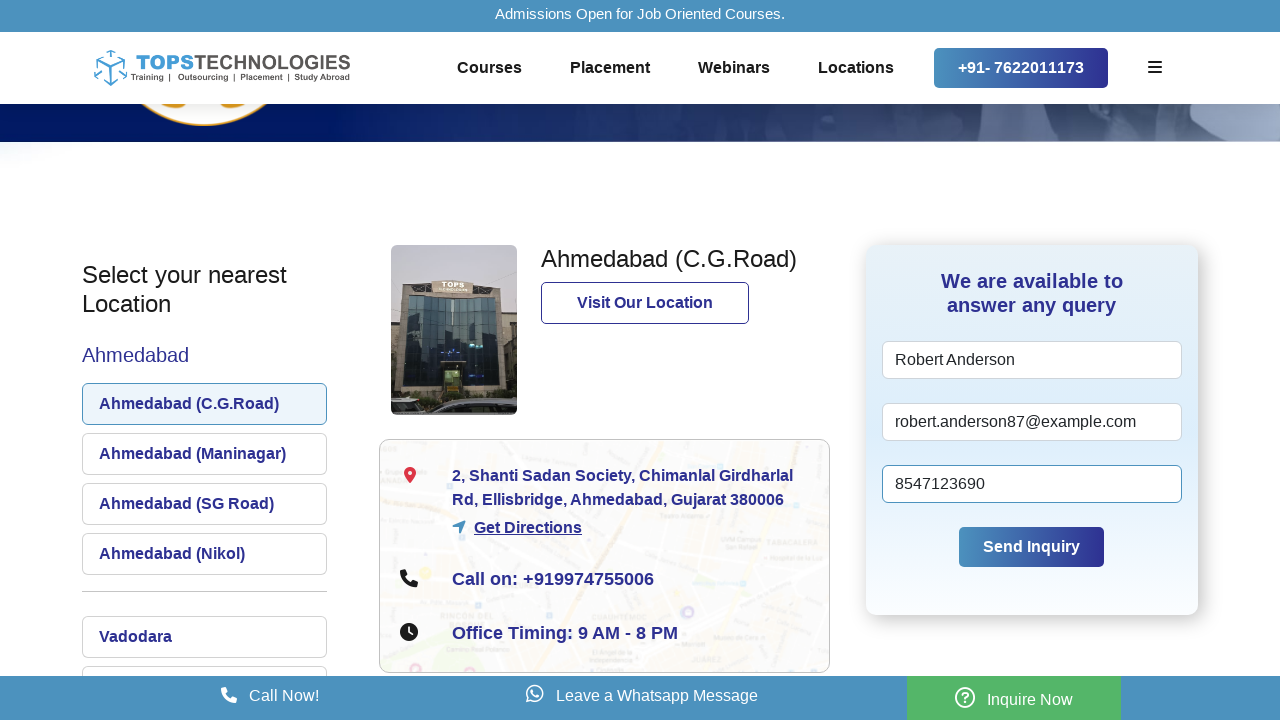

Clicked Send Inquiry button to submit the contact form at (1032, 547) on a:has-text('Send Inquiry')
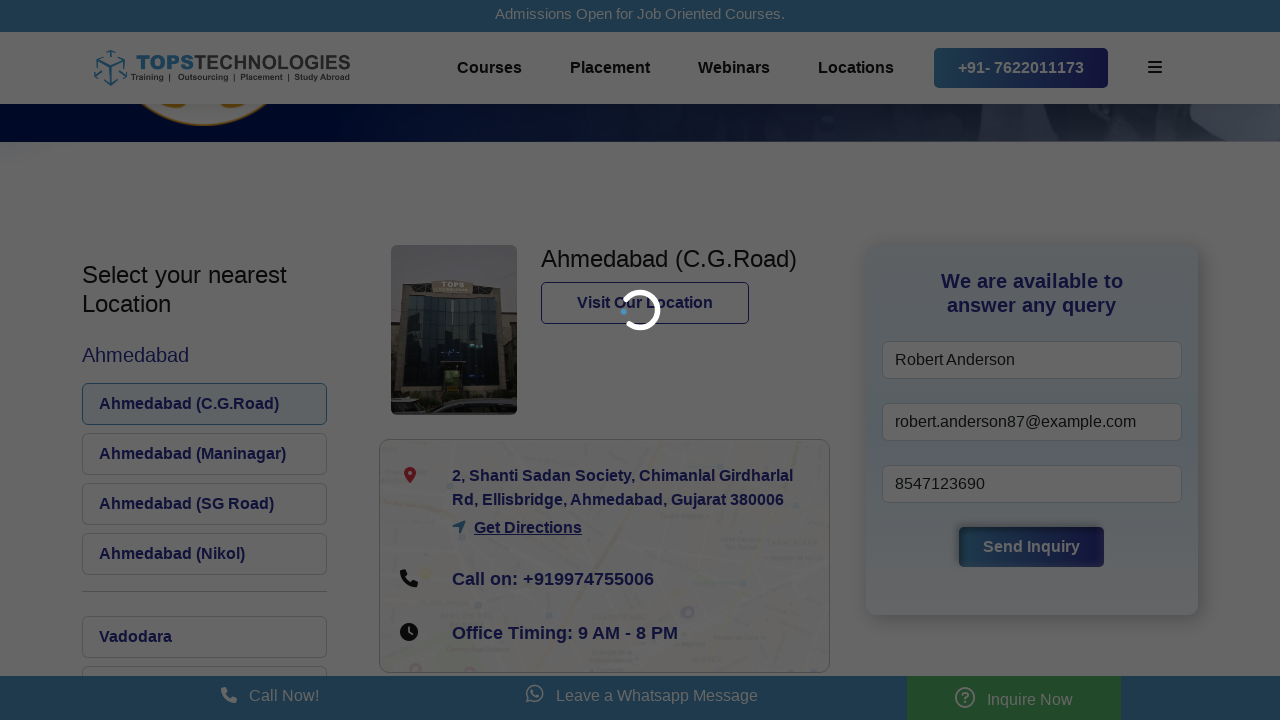

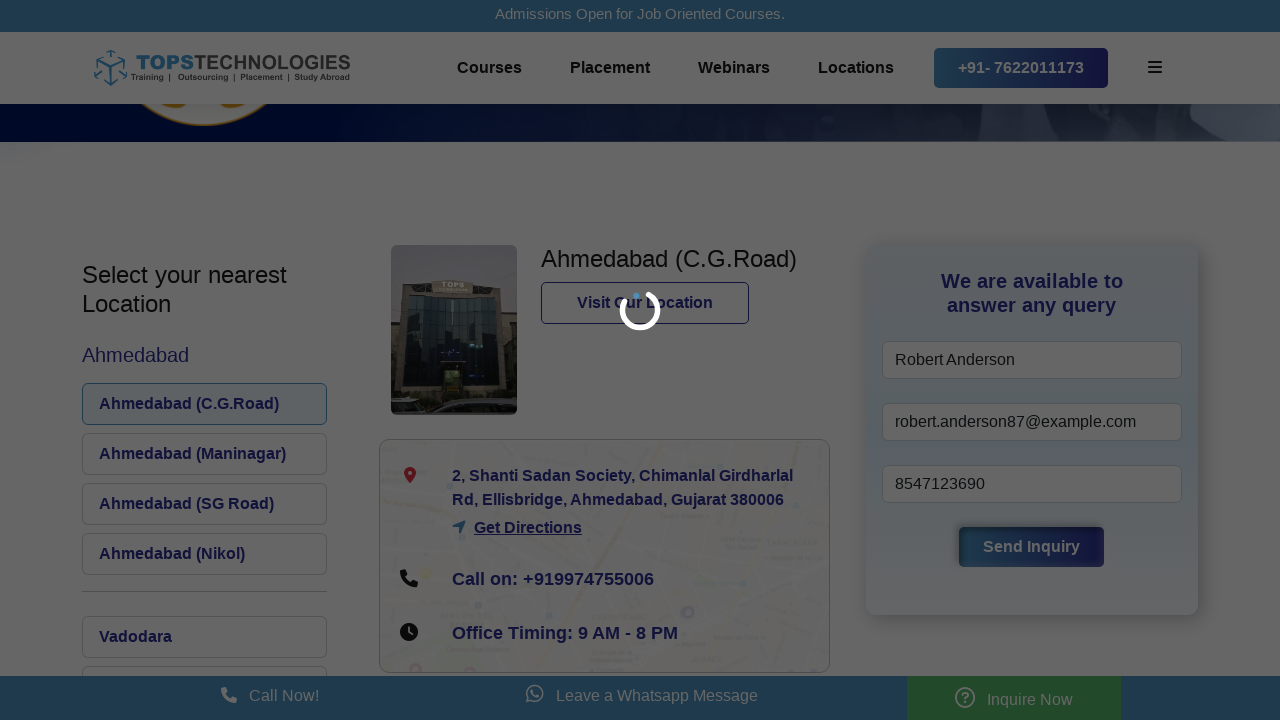